Opens Flipkart homepage and verifies the page loads successfully

Starting URL: https://www.flipkart.com

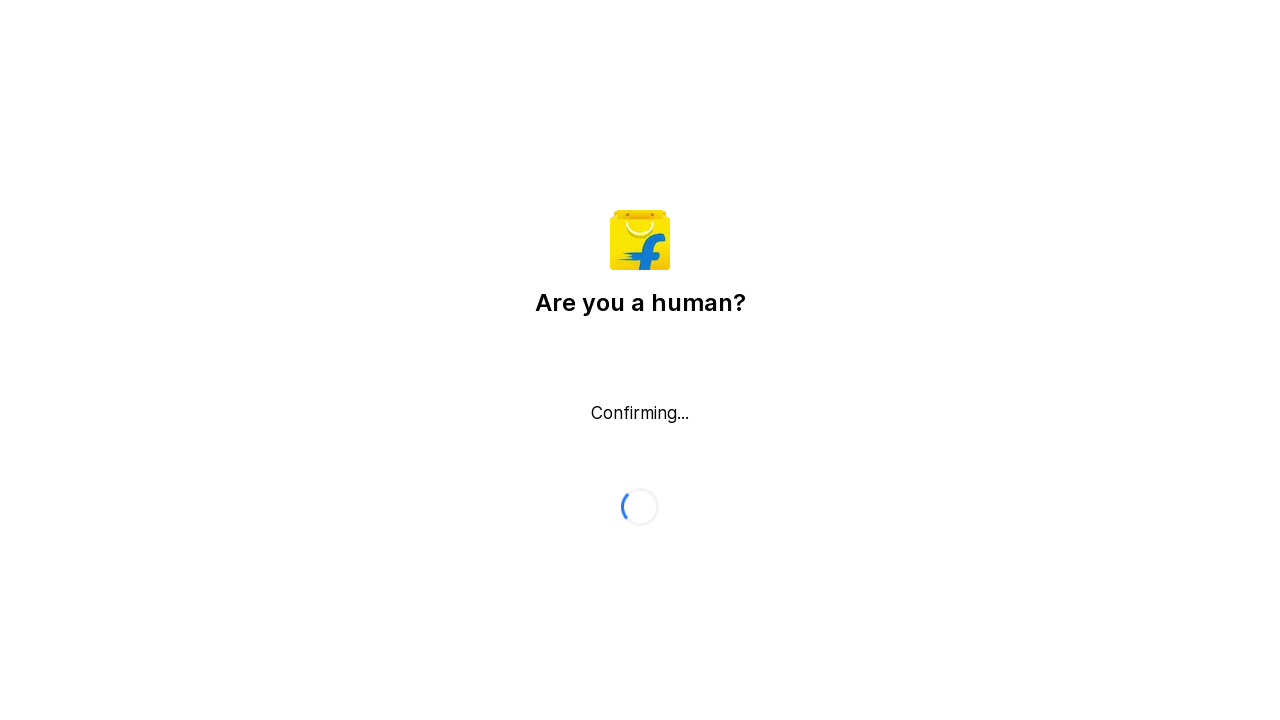

Waited for page to reach domcontentloaded state
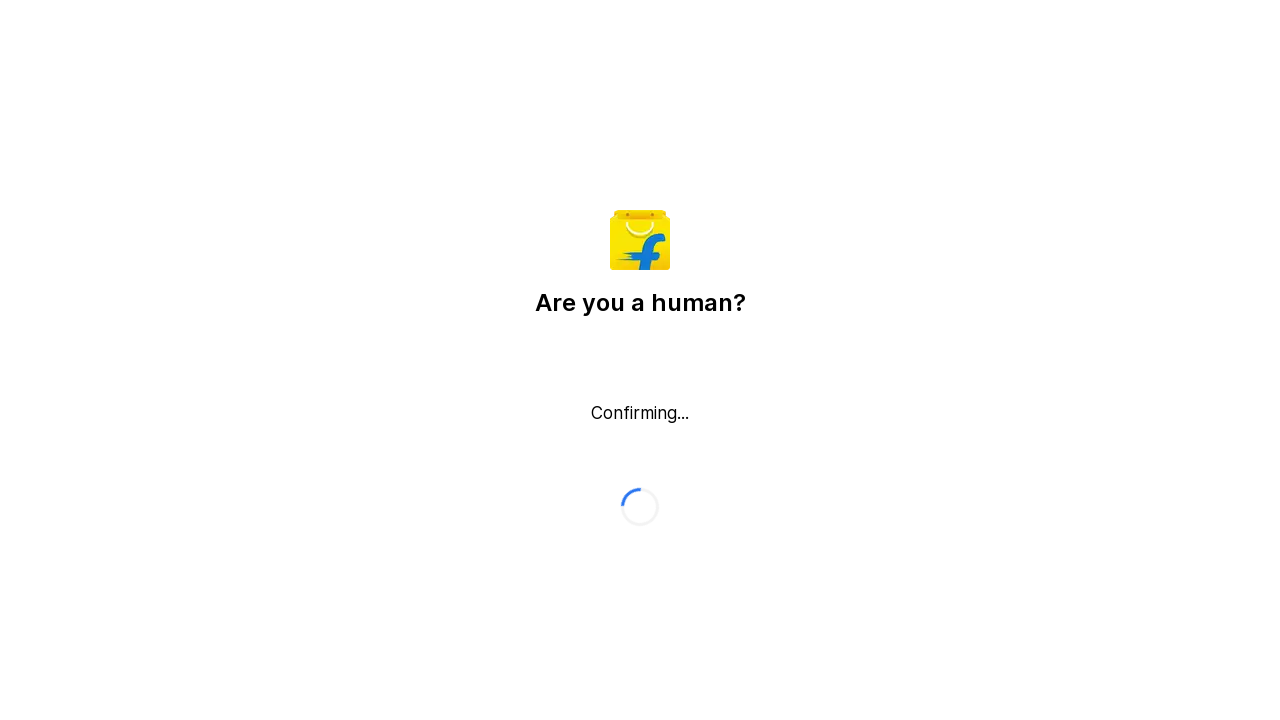

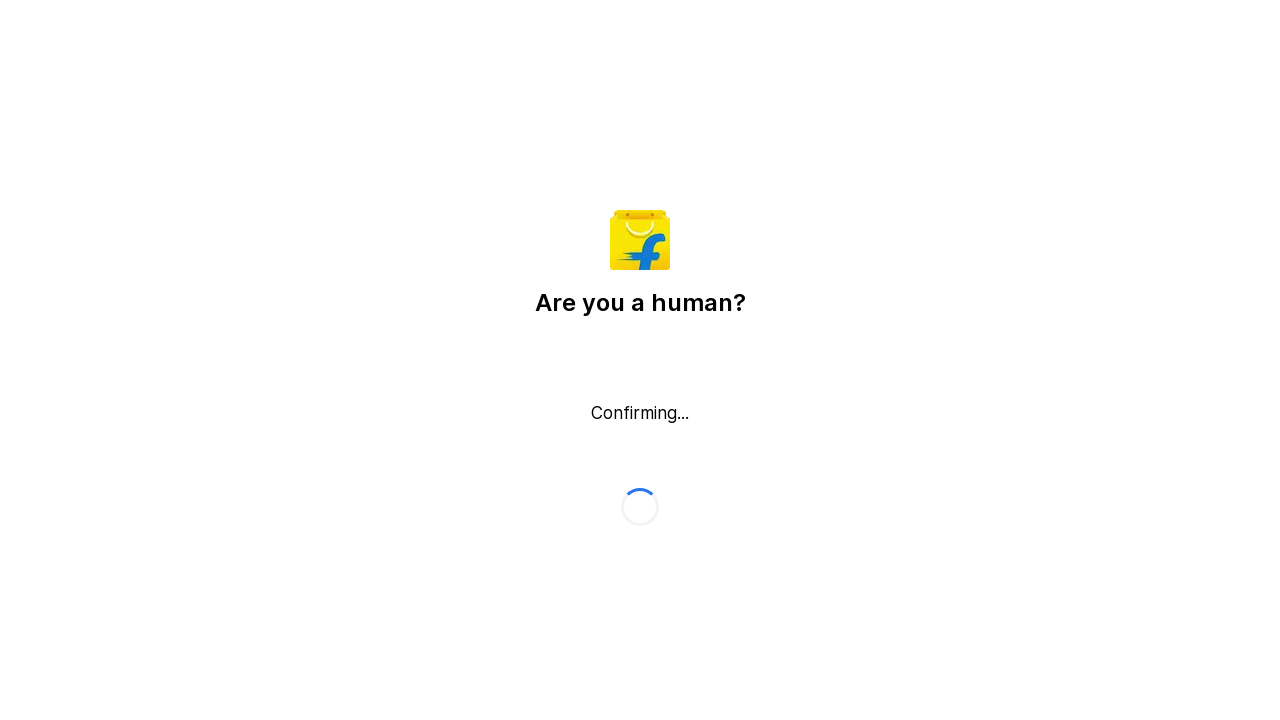